Tests the job search functionality on ticjob.es by entering a search query for Python jobs in Málaga and submitting the search form, then verifying results are displayed.

Starting URL: https://ticjob.es

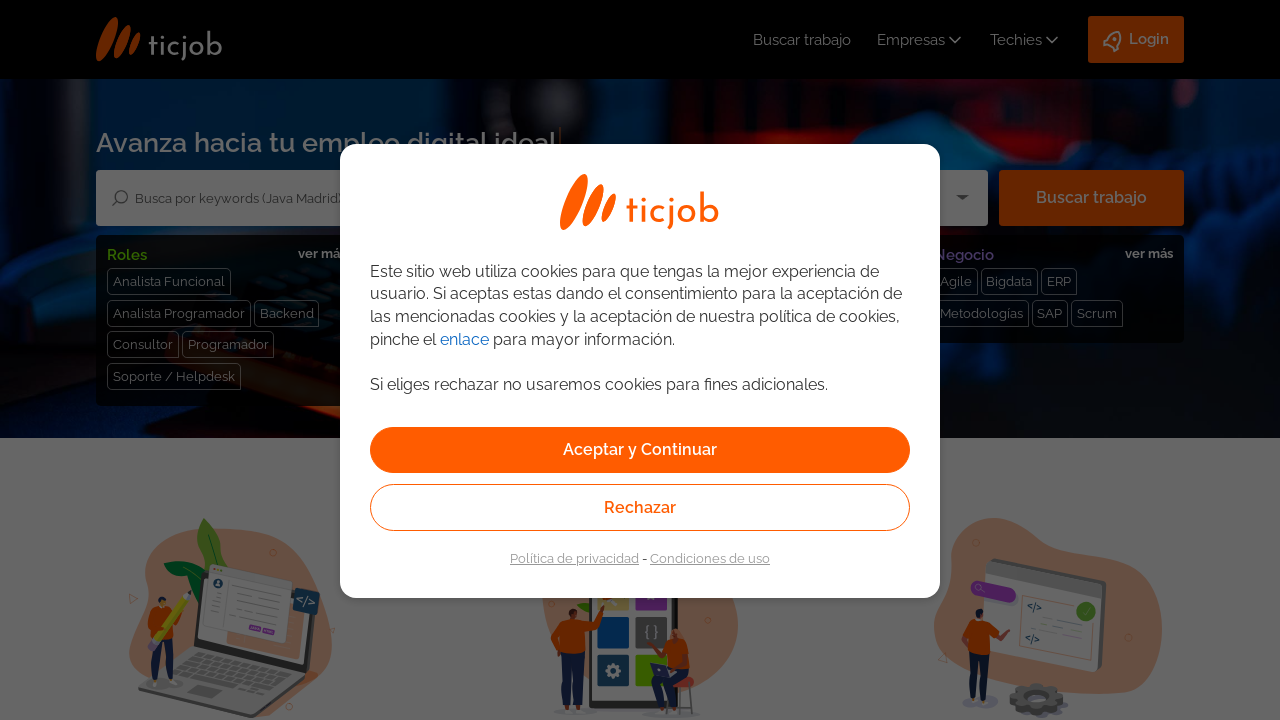

Filled search input with 'Python Málaga' on #keywords-input
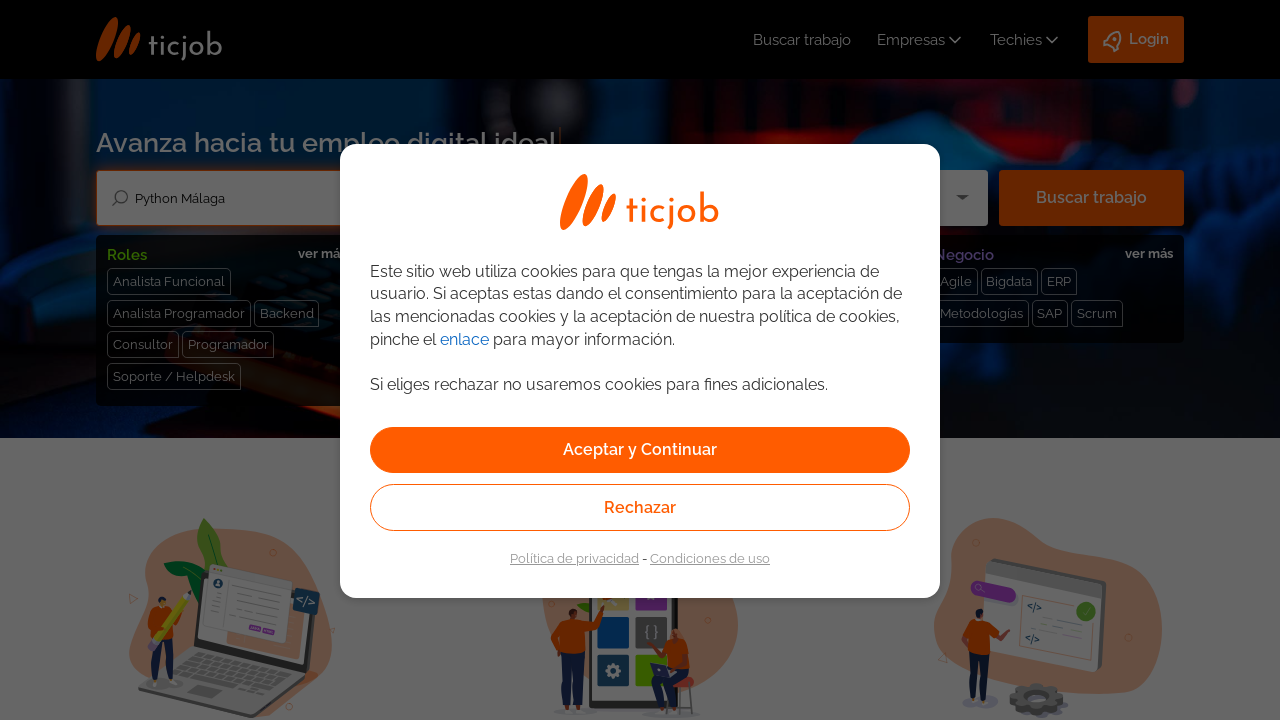

Submitted search form by pressing Enter on #search-form
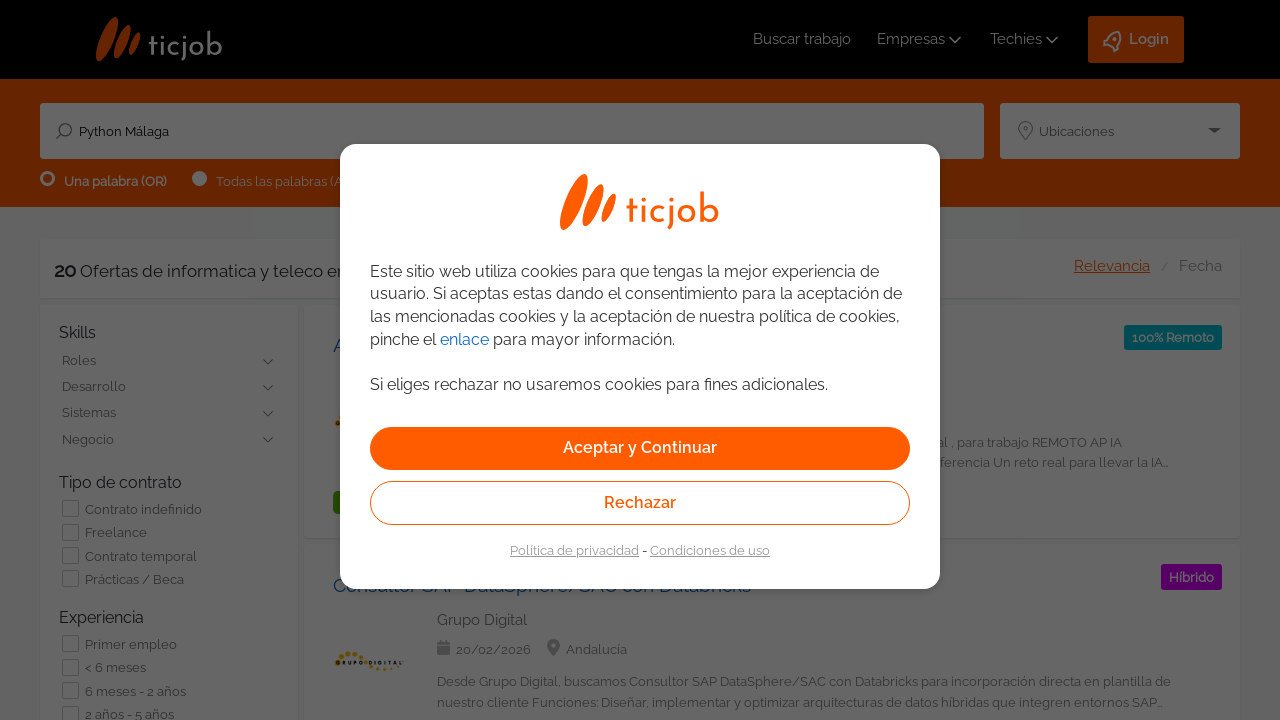

Job results loaded and job titles are visible
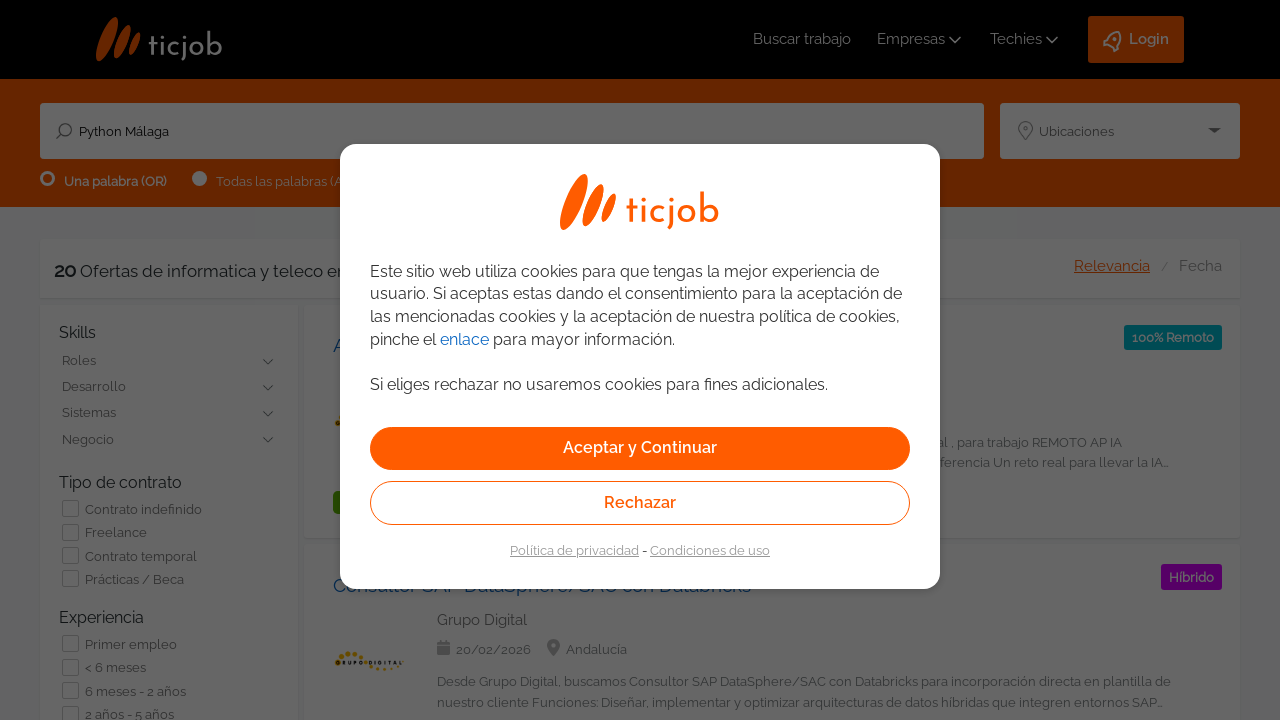

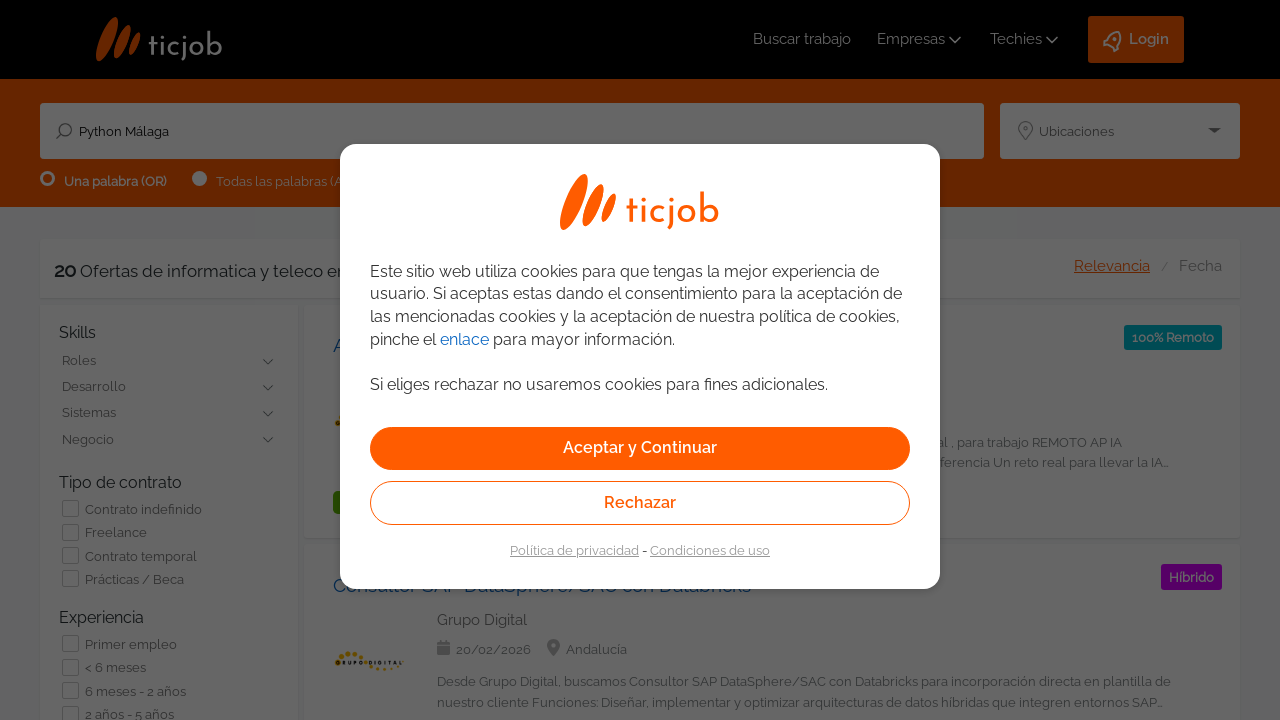